Tests the date picker functionality by clicking on the date input field, clearing any existing value, and entering a new date

Starting URL: https://demoqa.com/date-picker

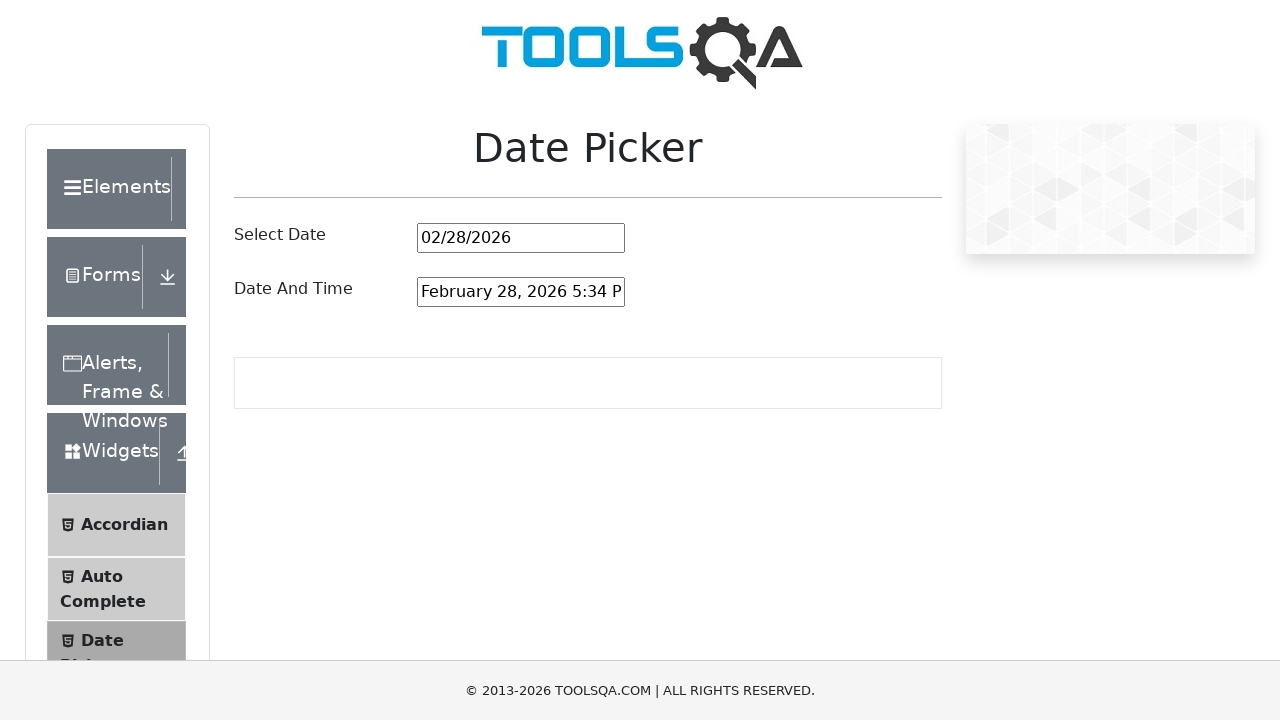

Clicked on the date picker input field at (521, 238) on #datePickerMonthYearInput
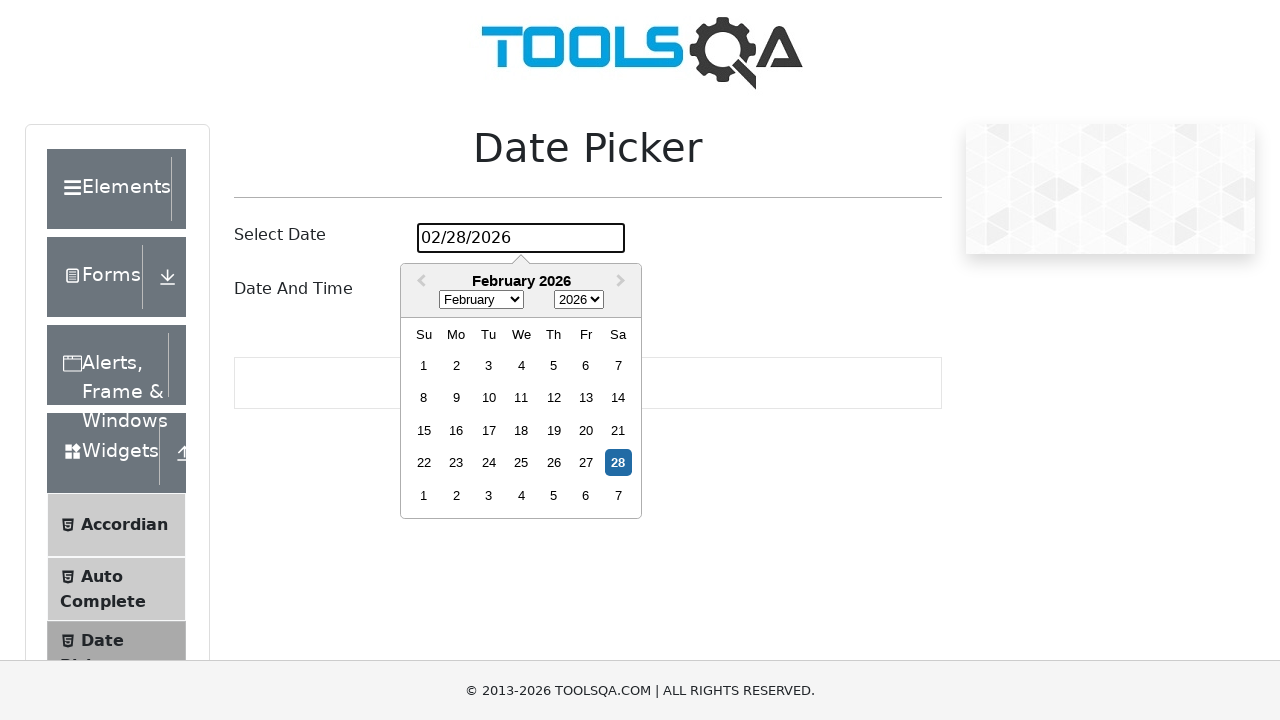

Cleared the existing date value from the input field on #datePickerMonthYearInput
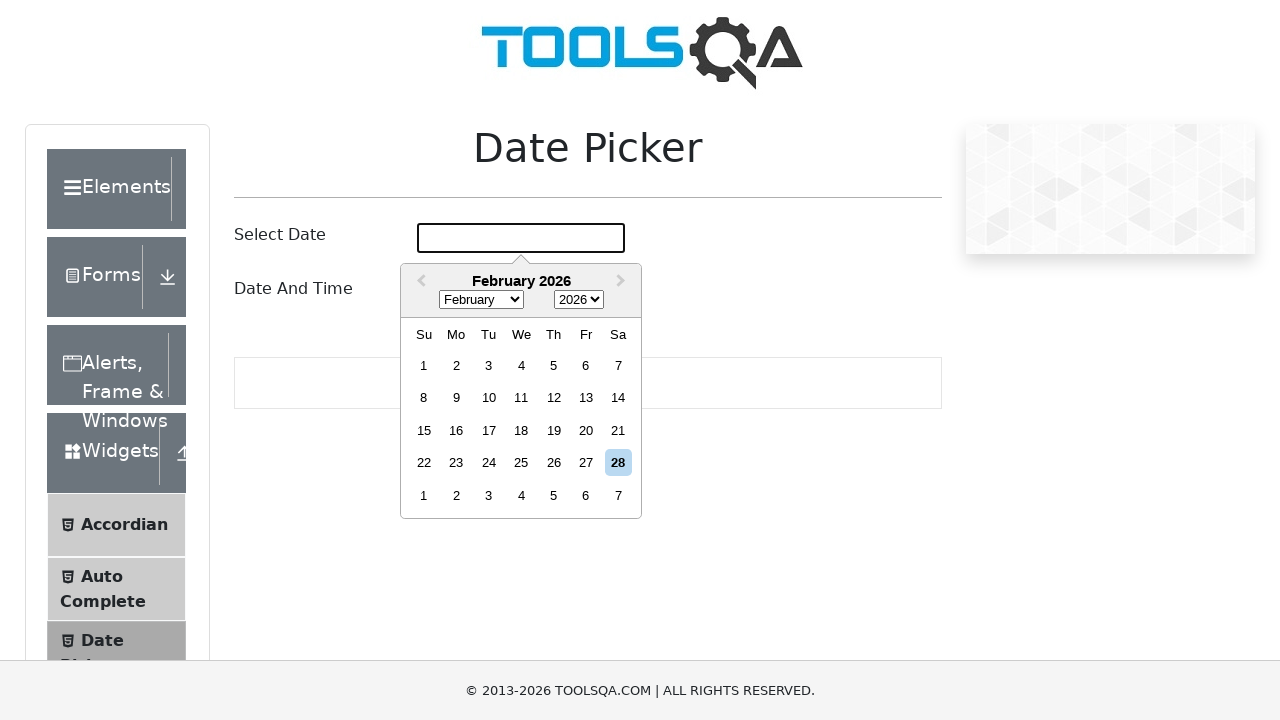

Entered new date '02/01/2021' into the date picker field on #datePickerMonthYearInput
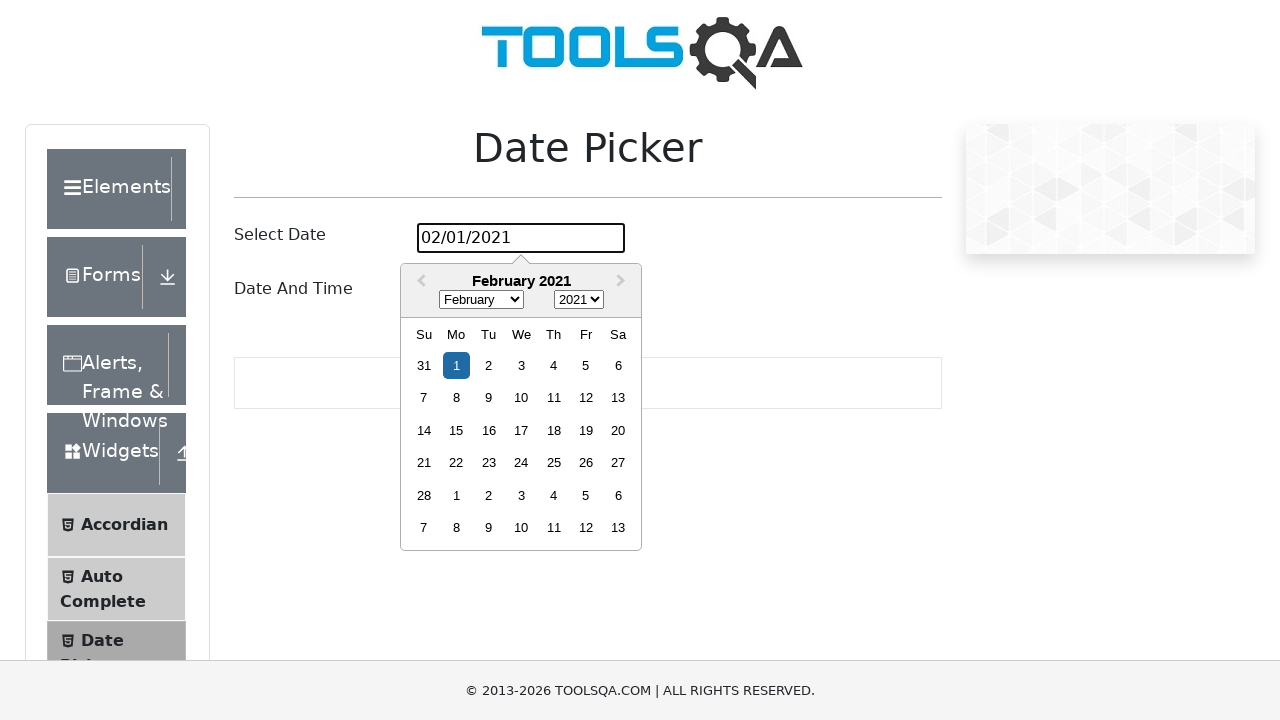

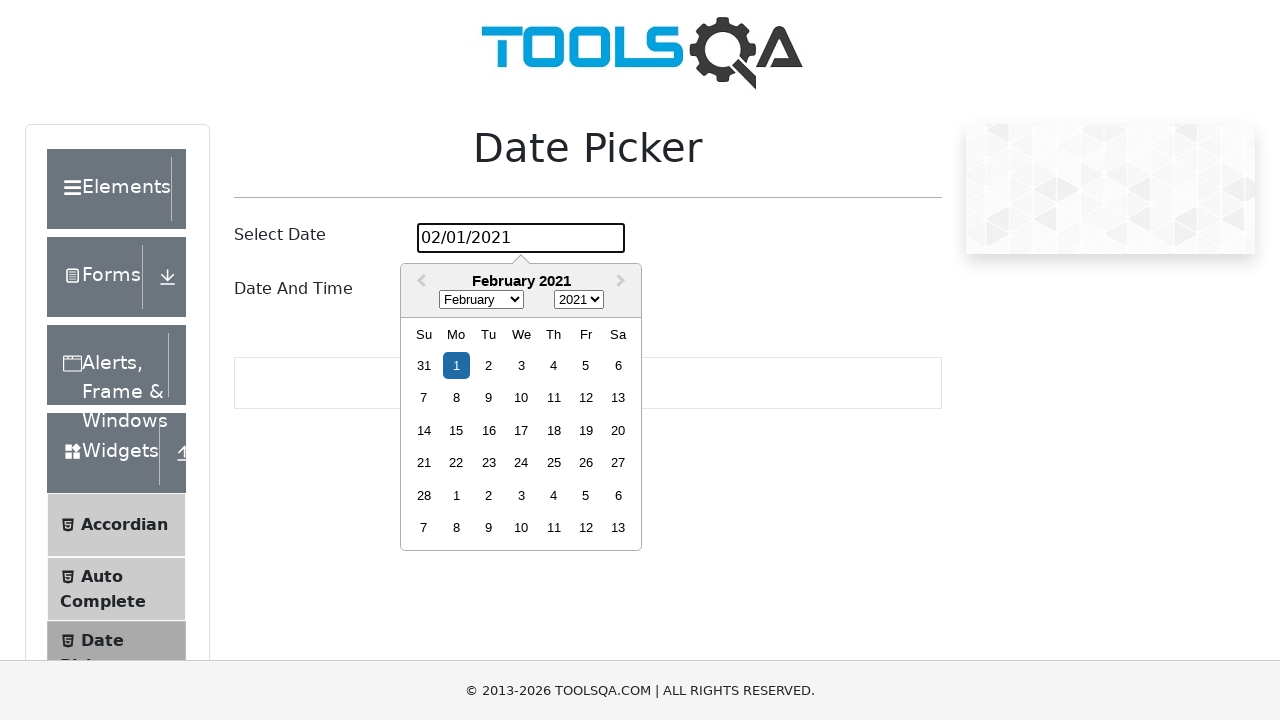